Tests the progress bar functionality by starting the progress bar and waiting for it to reach 100% completion

Starting URL: https://demoqa.com/progress-bar

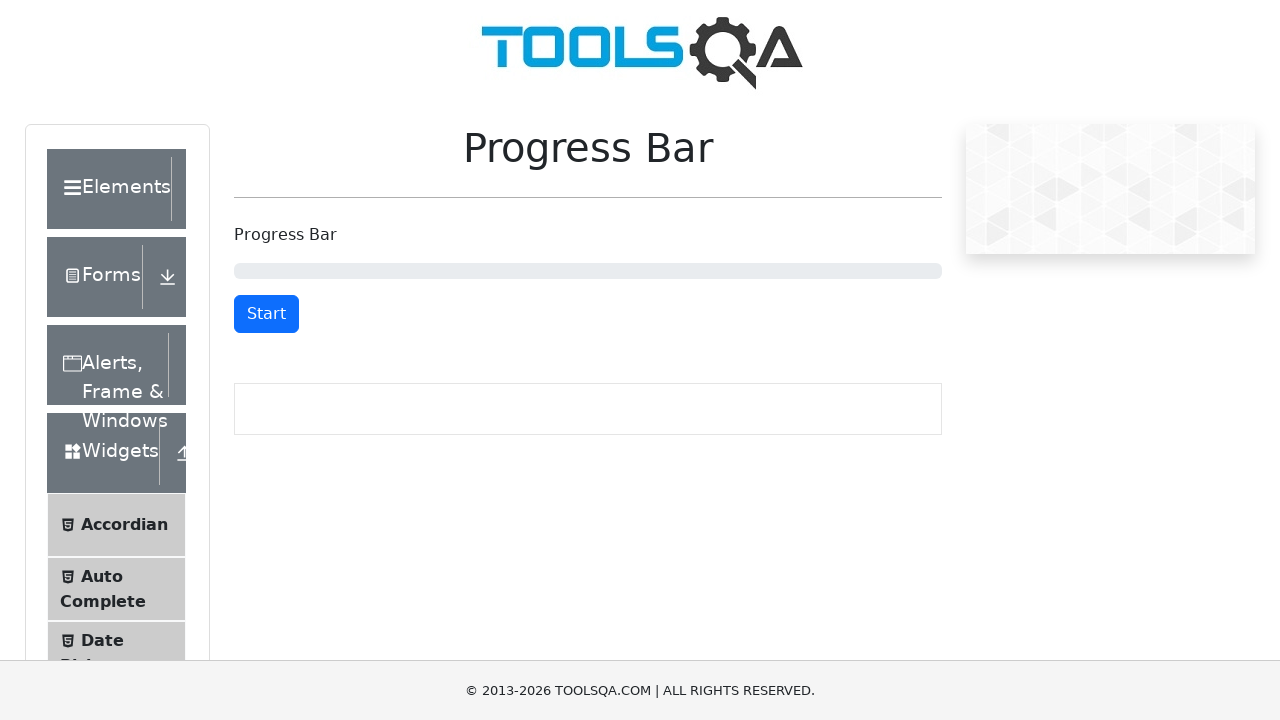

Clicked Start button to begin progress bar animation at (266, 314) on #startStopButton
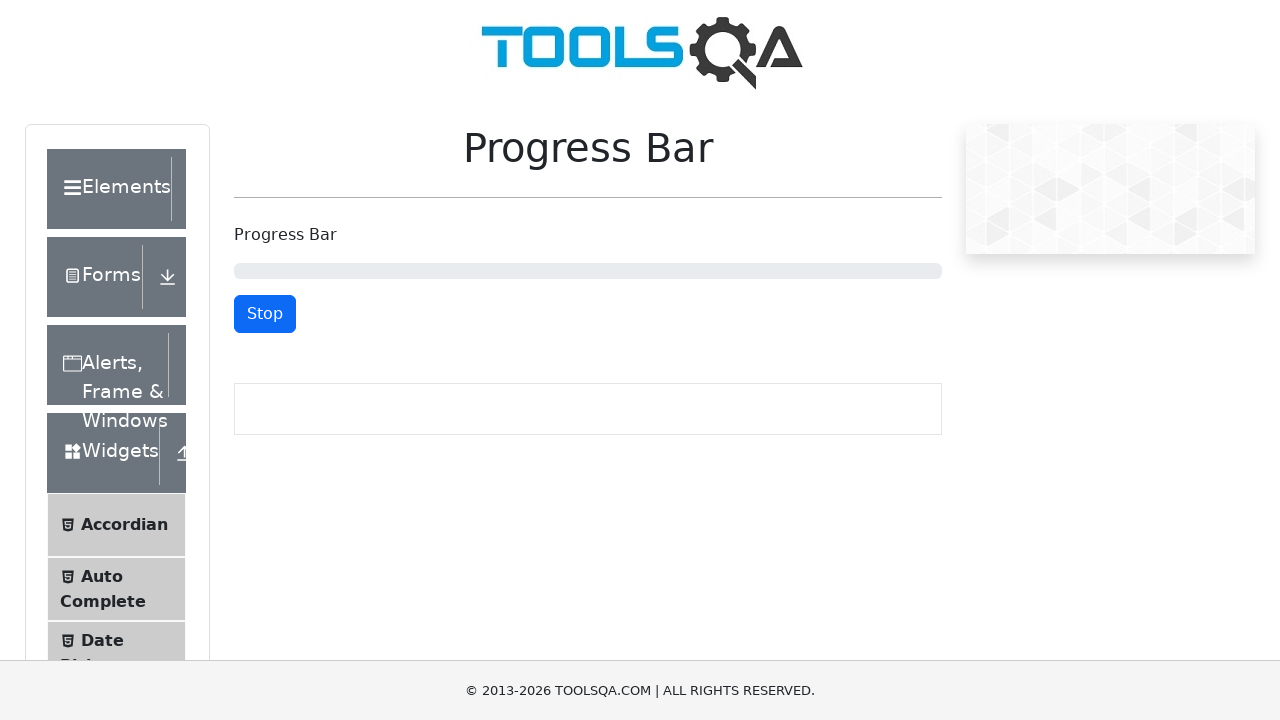

Progress bar reached 100% completion
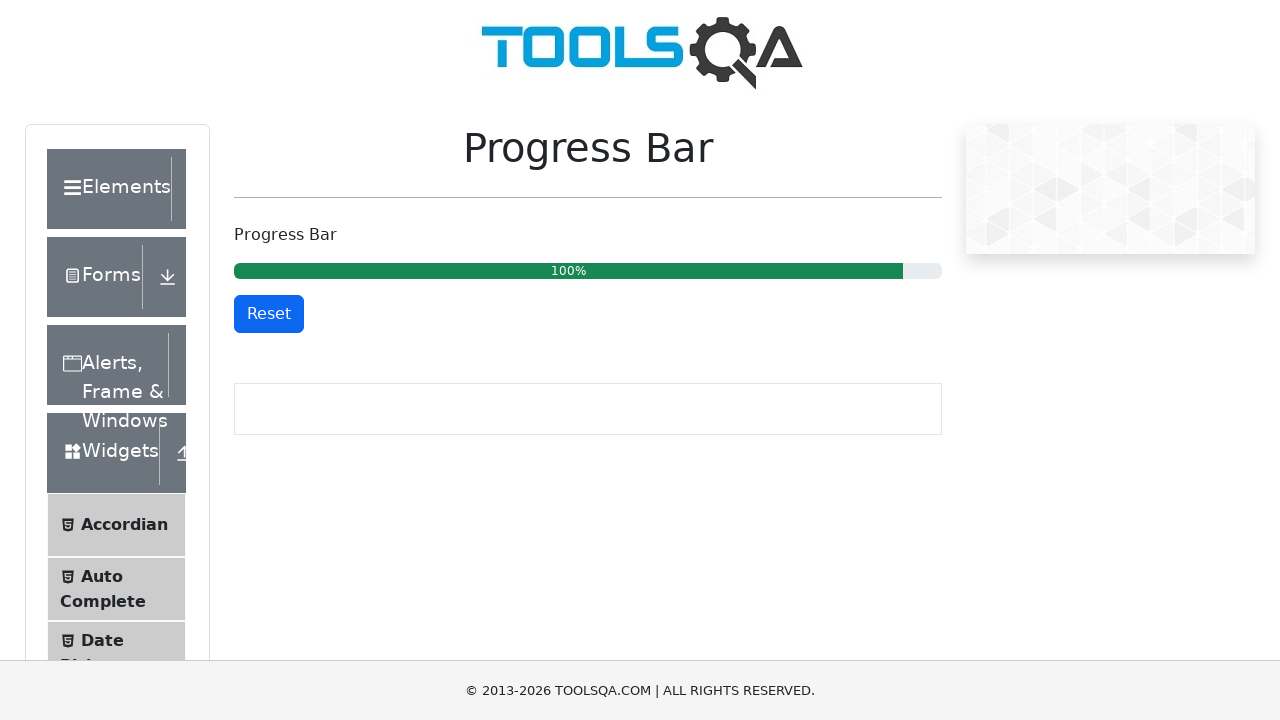

Retrieved progress bar aria-valuenow attribute
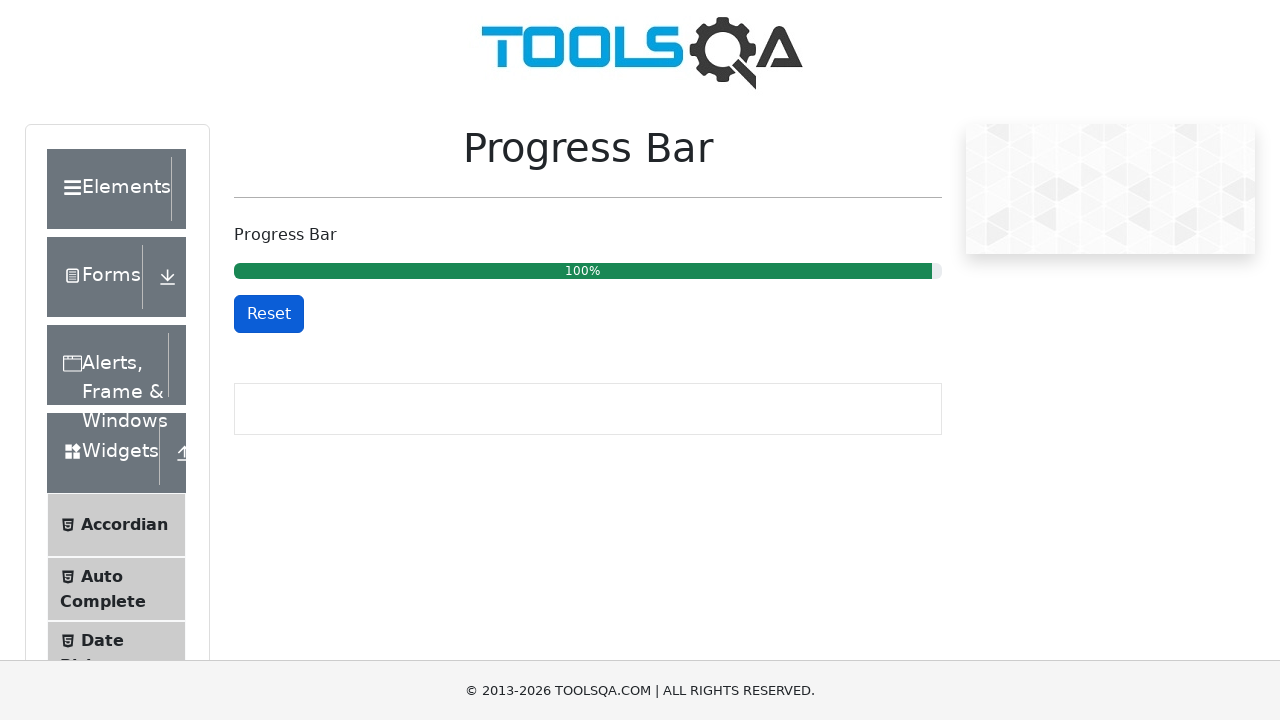

Asserted that progress bar value is 100%
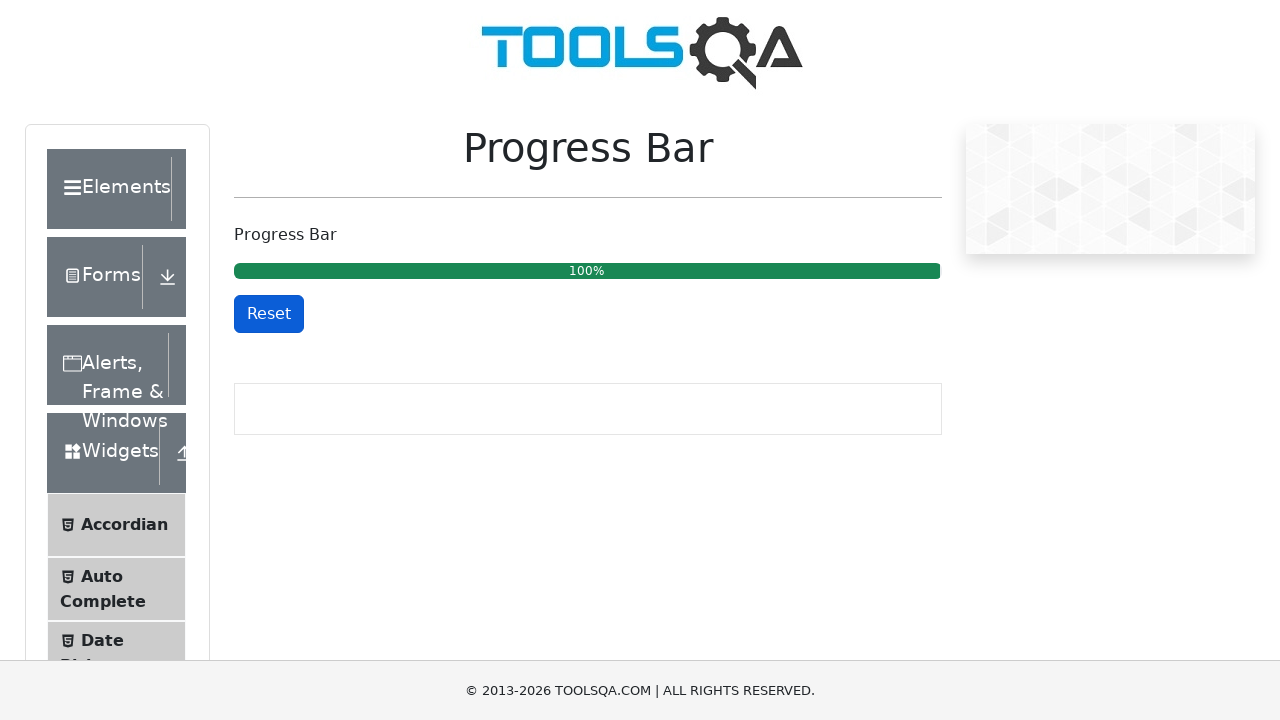

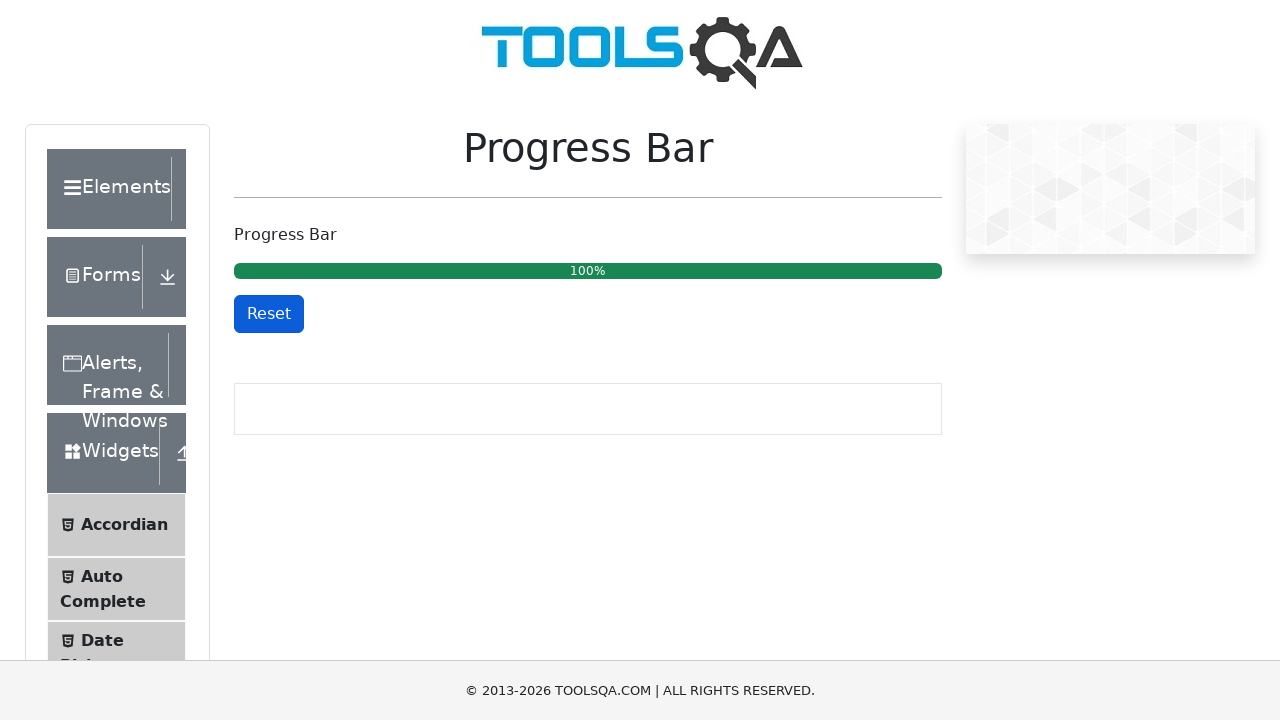